Tests drag and drop functionality by dragging an image element into a drop box

Starting URL: https://formy-project.herokuapp.com/dragdrop

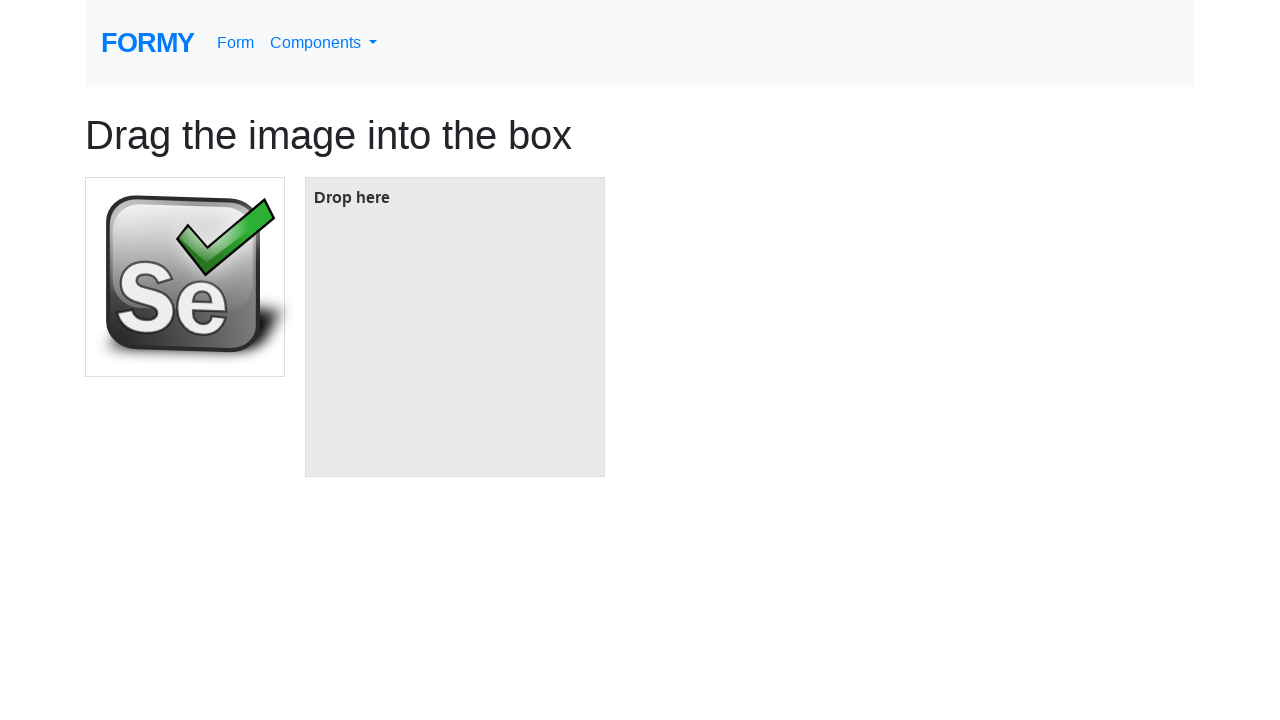

Located the draggable image element
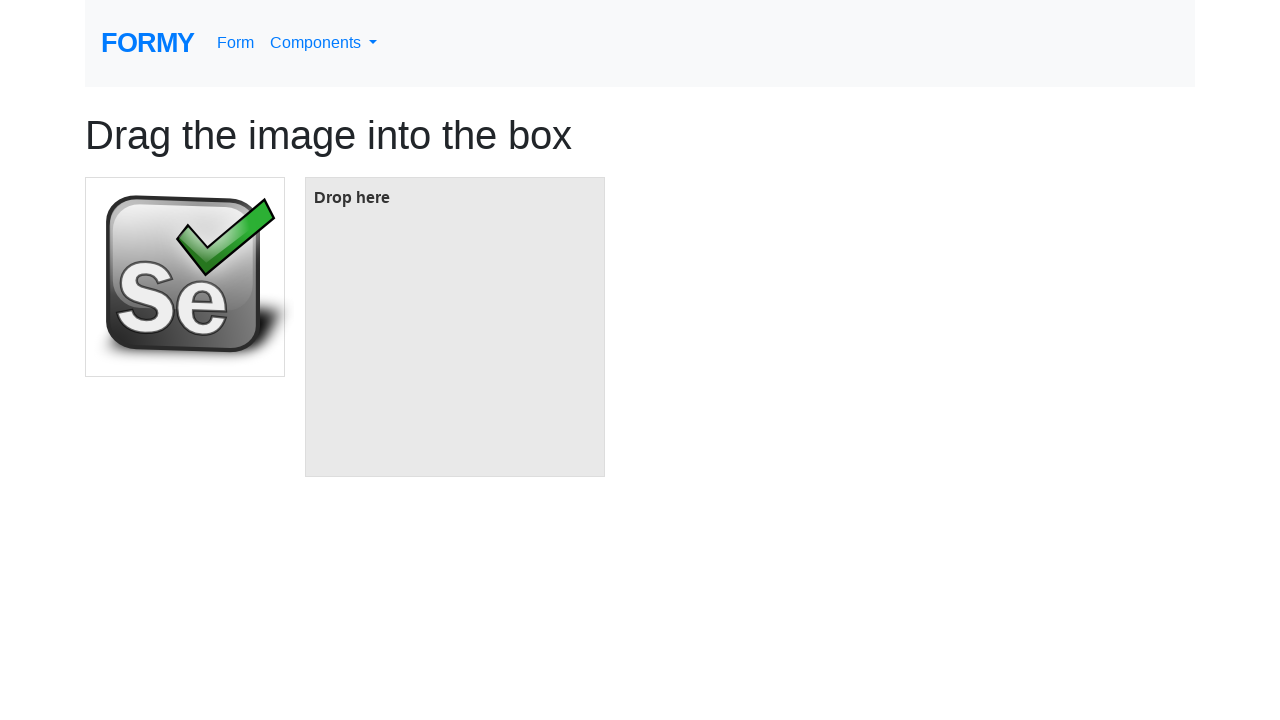

Located the drop box element
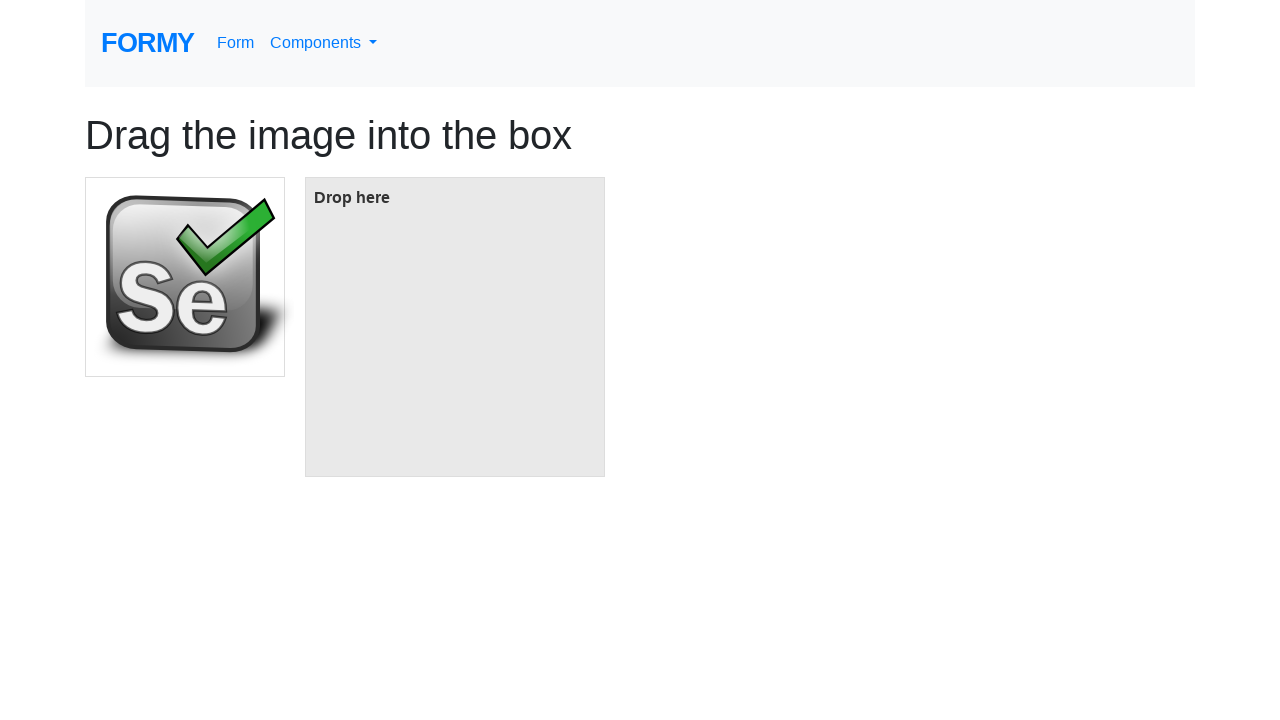

Dragged image element into the drop box at (455, 327)
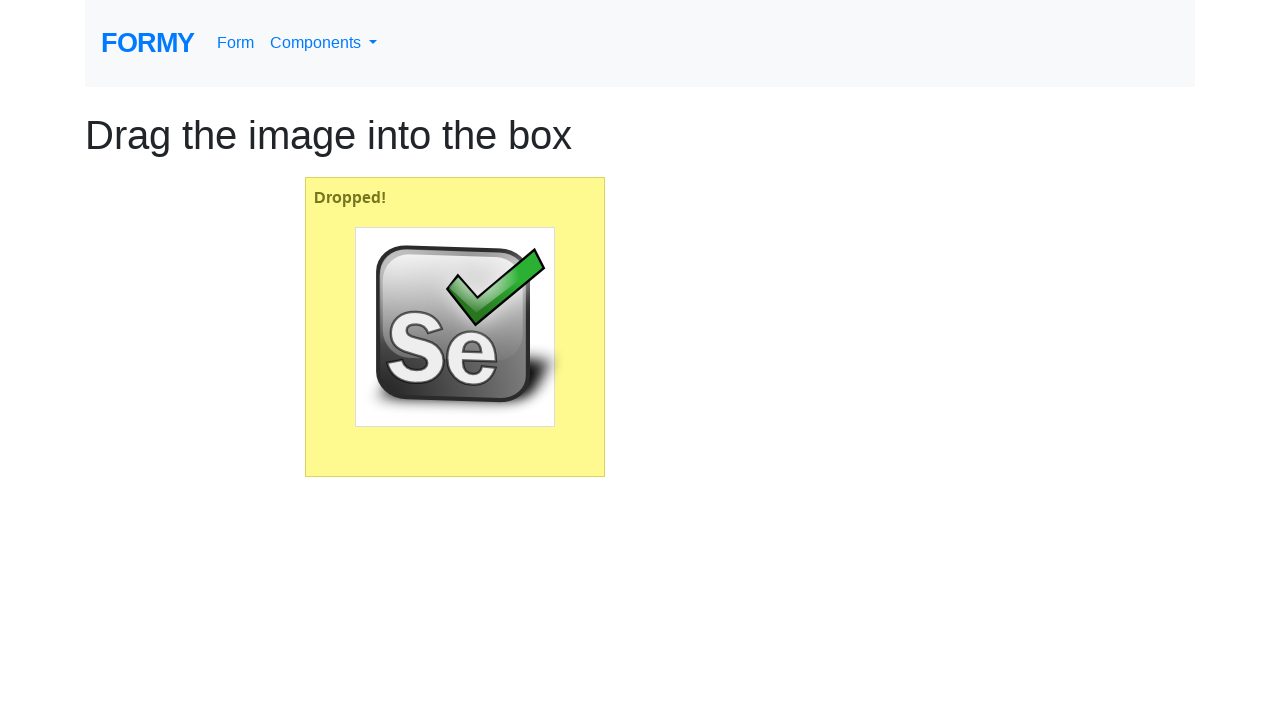

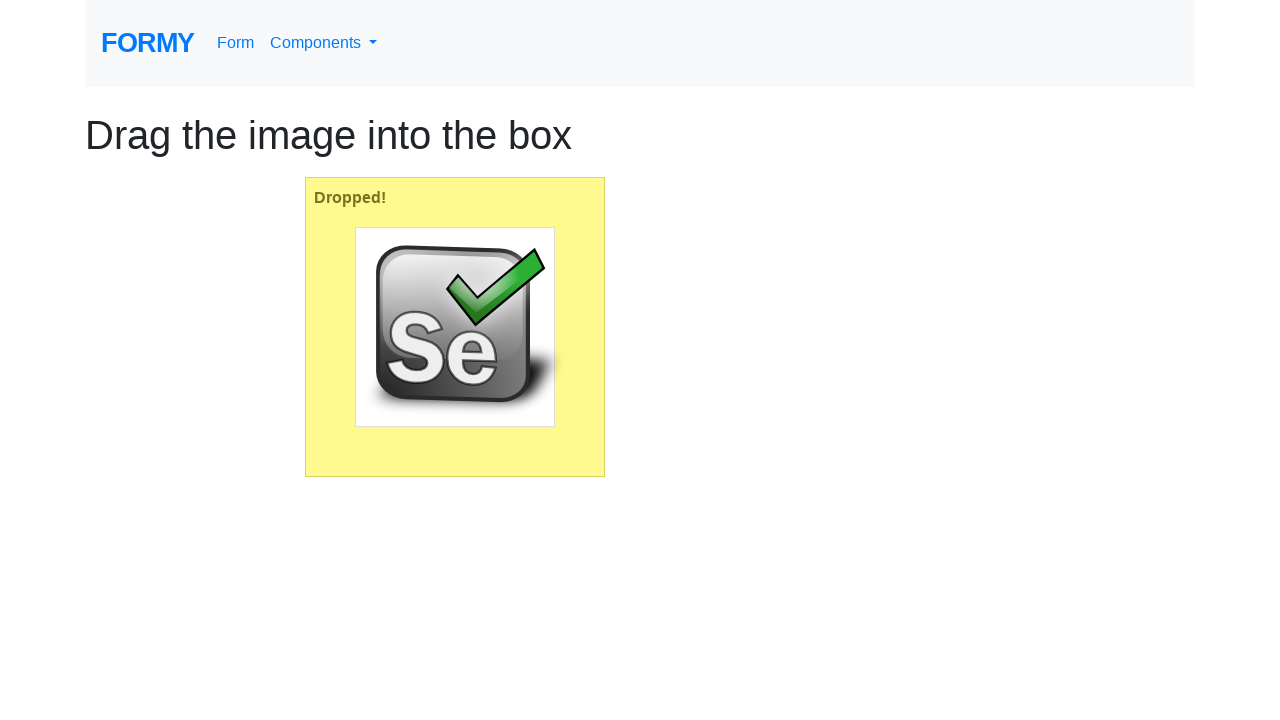